Tests modal interaction by clicking a button to open a modal, then closing it by clicking the close button.

Starting URL: https://formy-project.herokuapp.com/modal

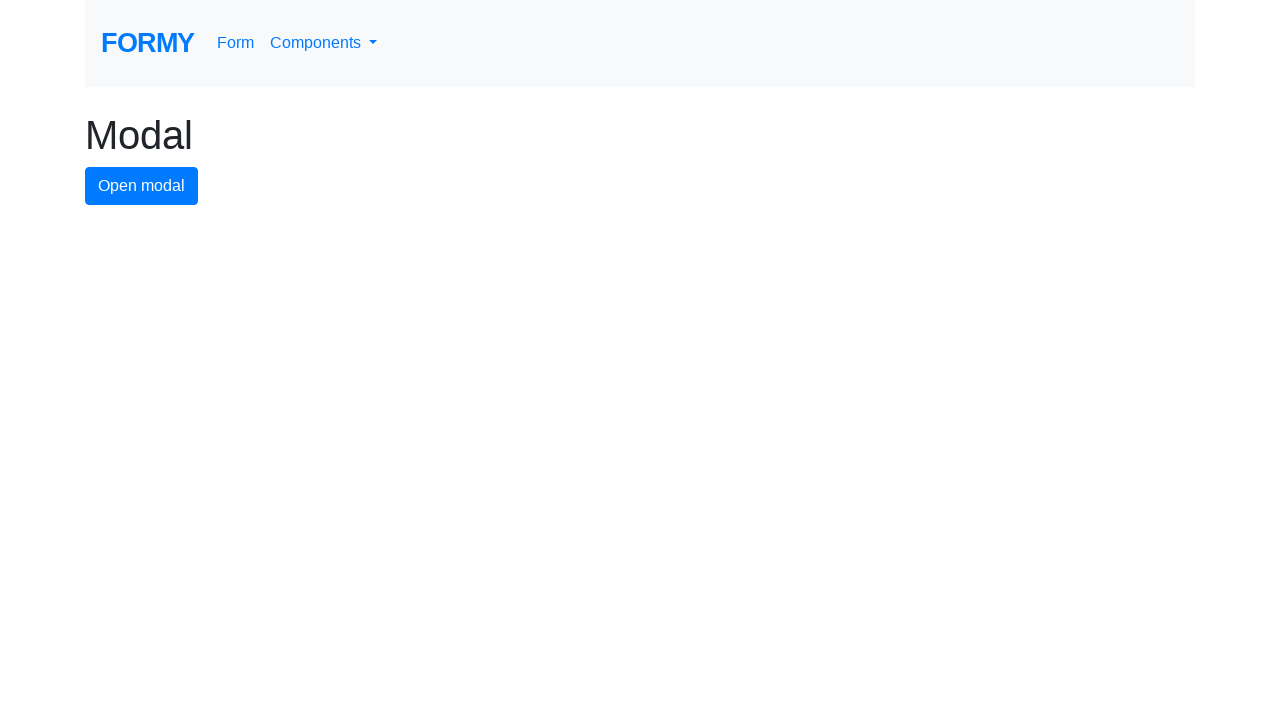

Clicked button to open modal at (142, 186) on #modal-button
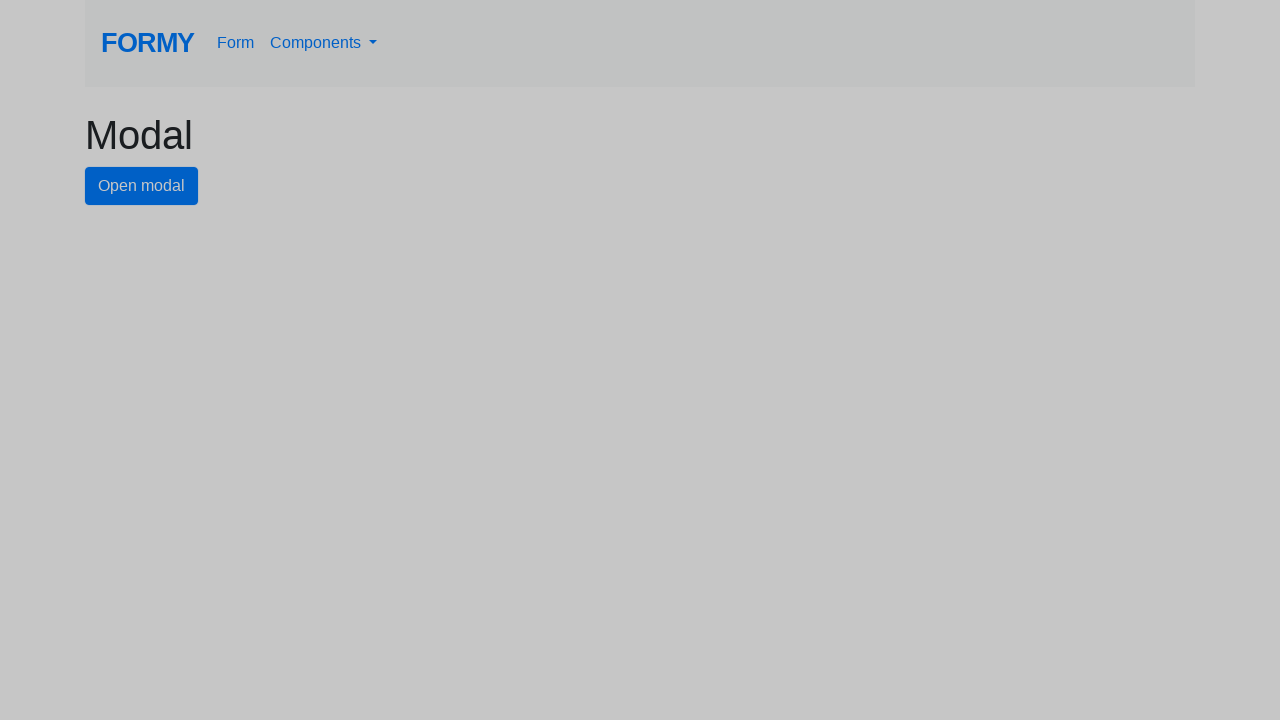

Modal opened and close button is visible
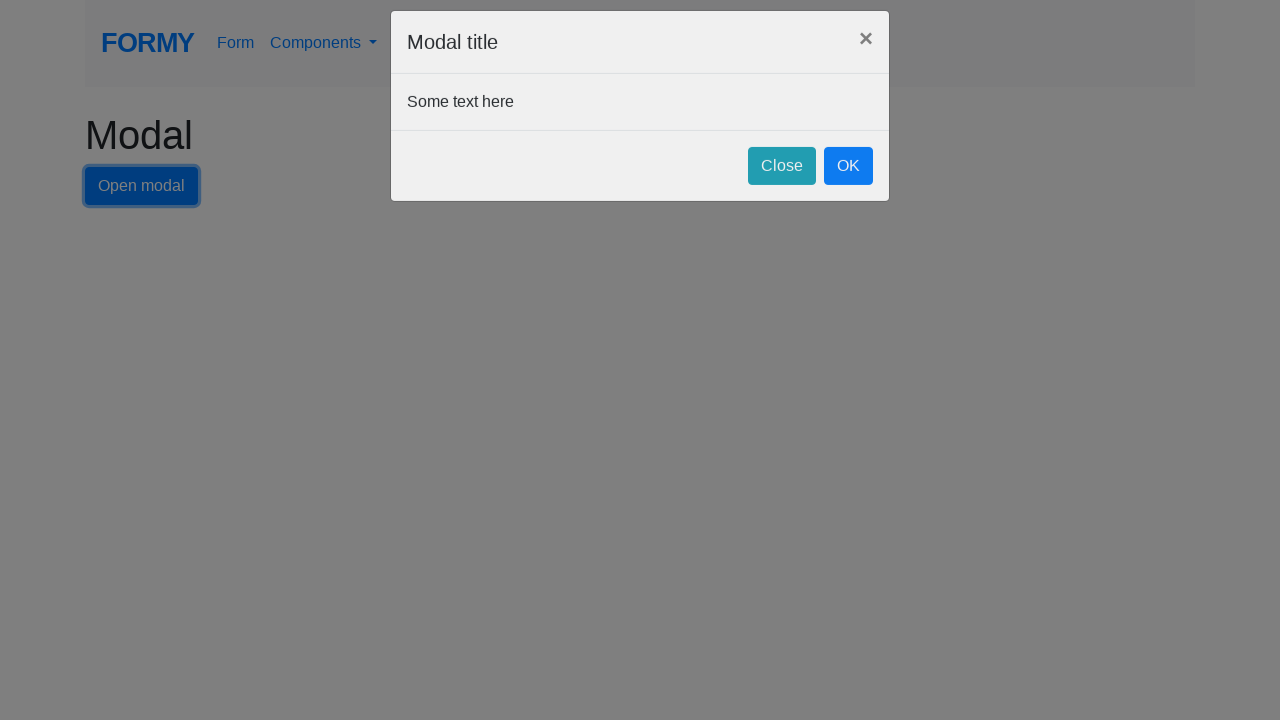

Clicked close button to close modal at (782, 182) on #close-button
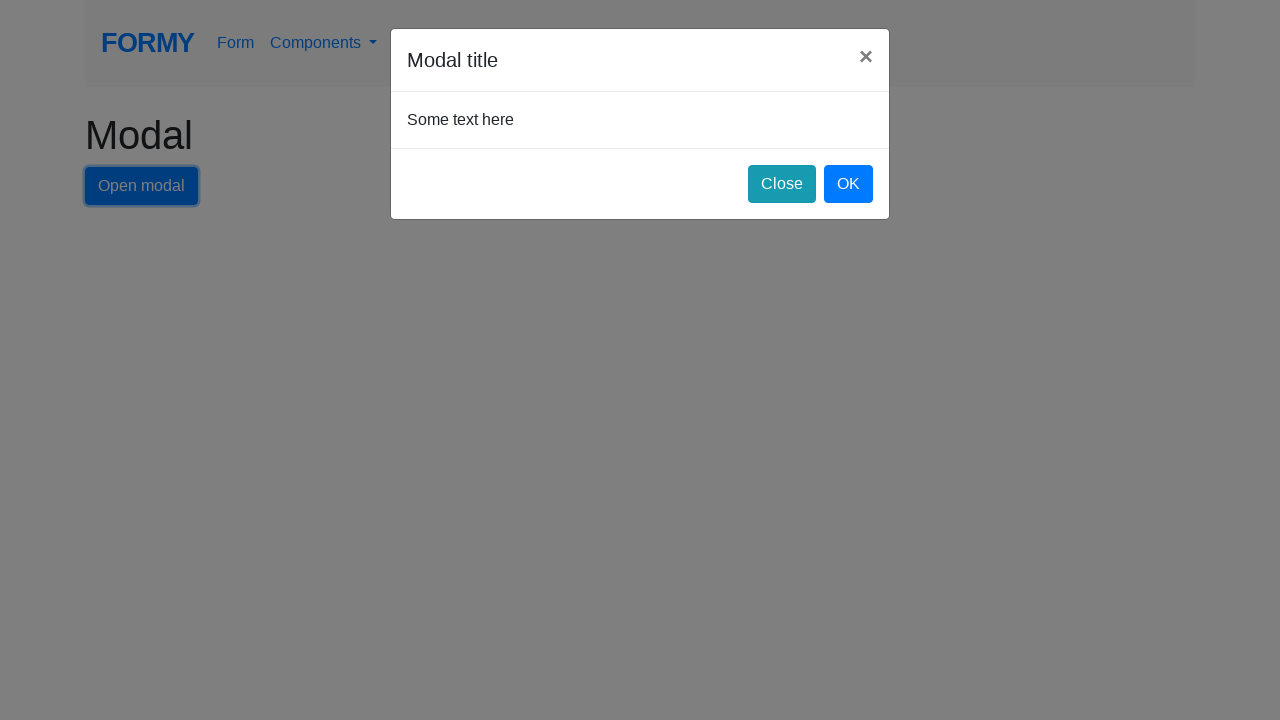

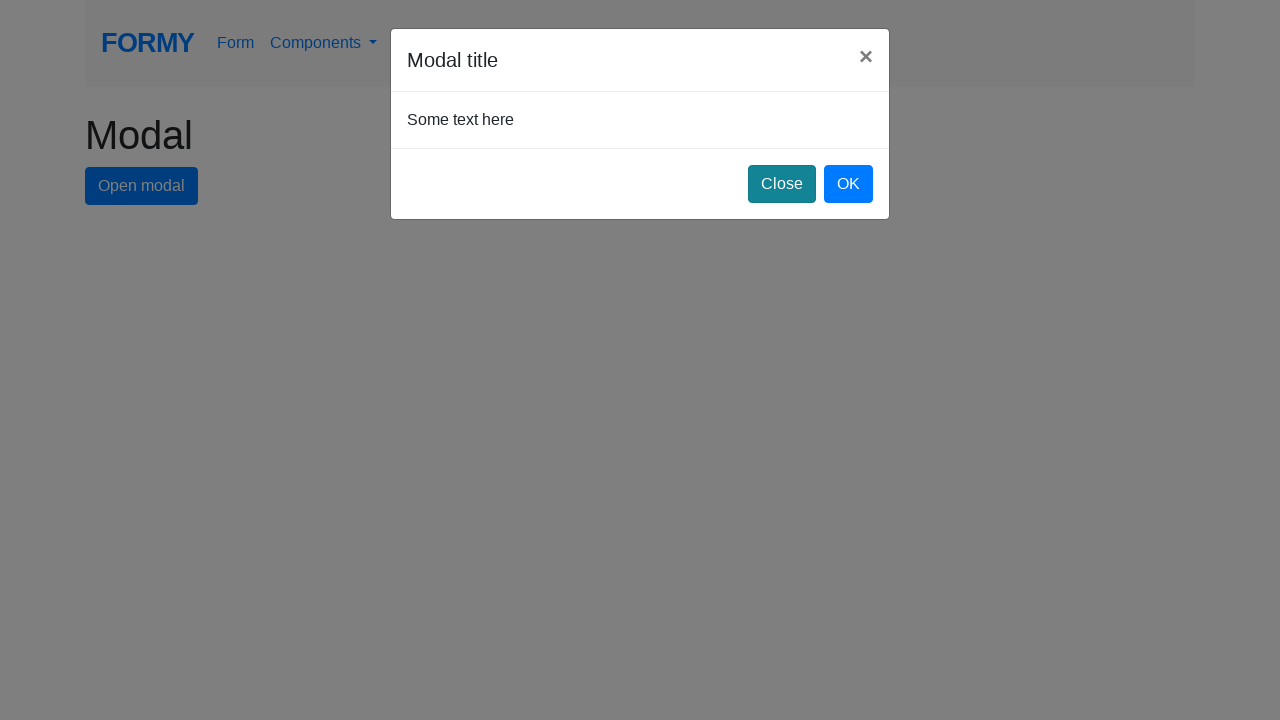